Verifies that there are exactly 5 elements with class "test" on the page

Starting URL: https://kristinek.github.io/site/examples/locators

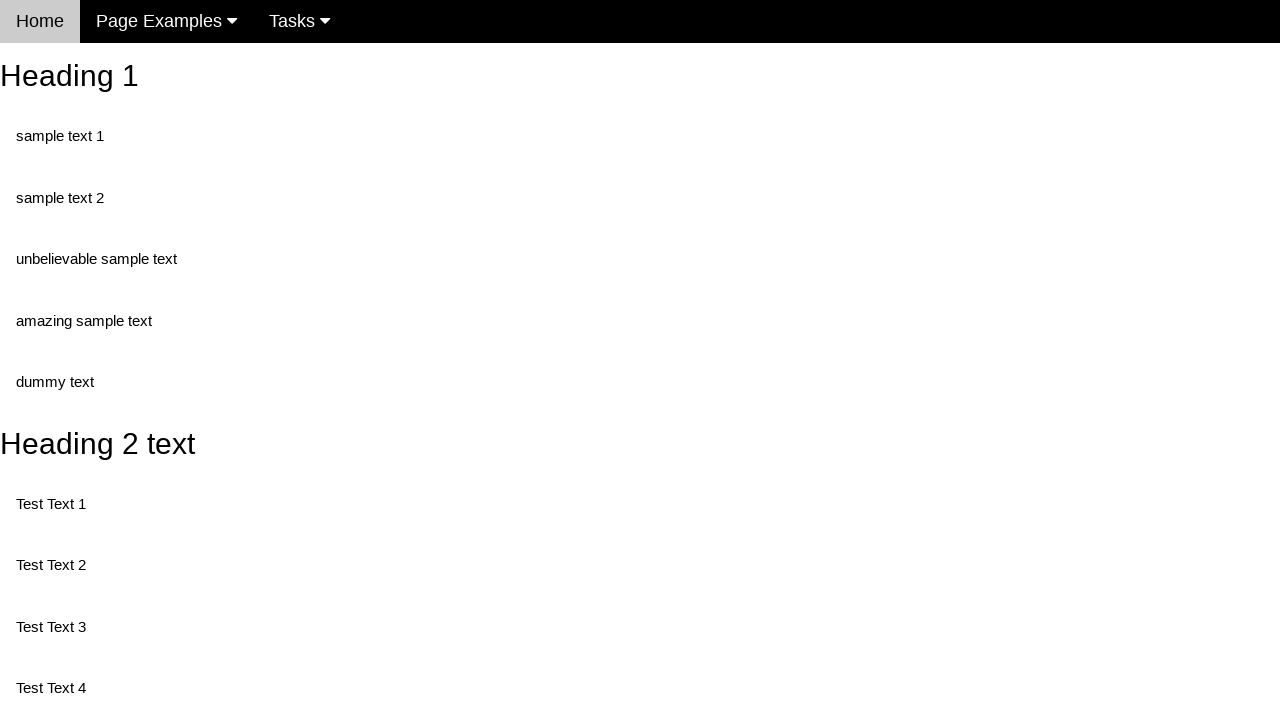

Navigated to locators examples page
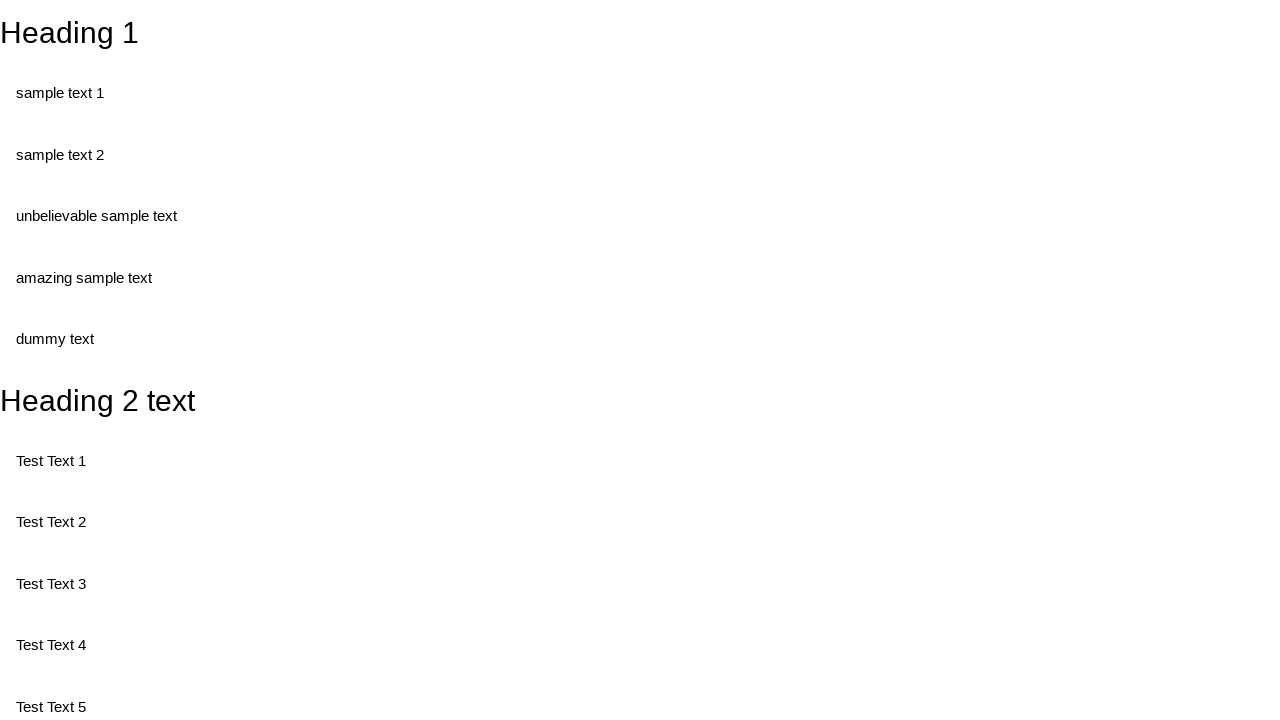

Retrieved all elements with class 'test'
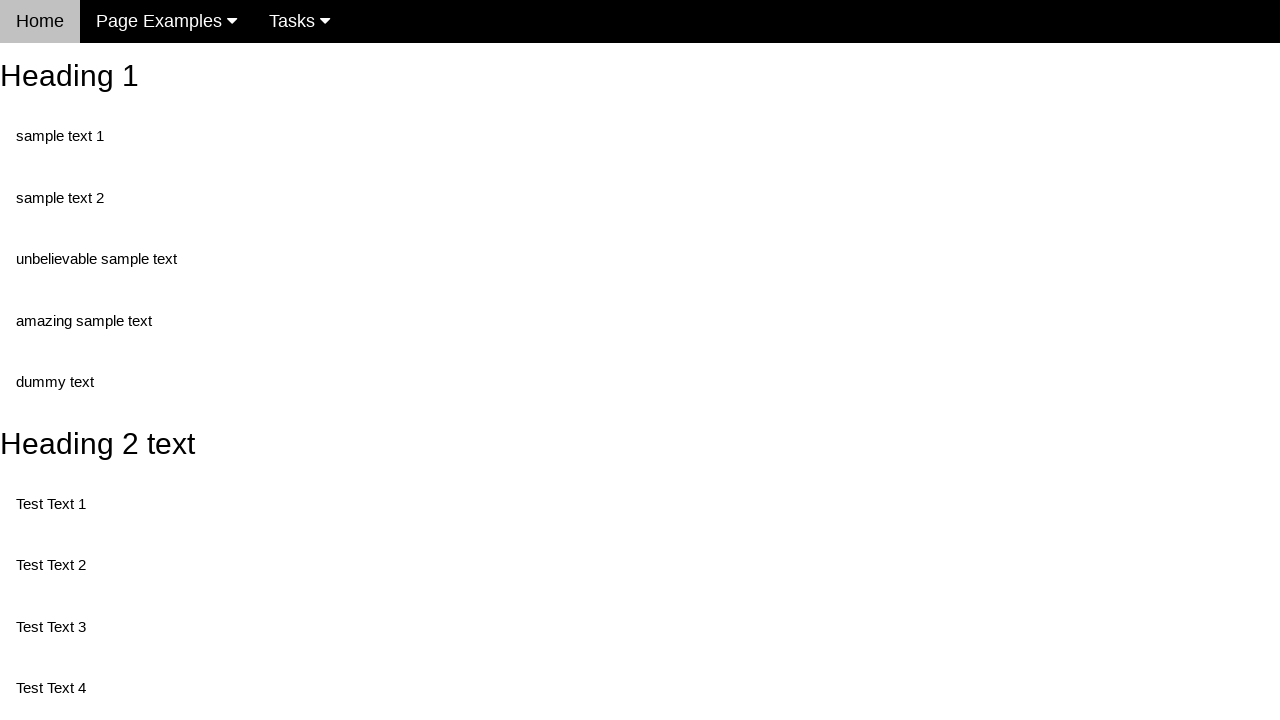

Verified that exactly 5 elements with class 'test' are present on the page
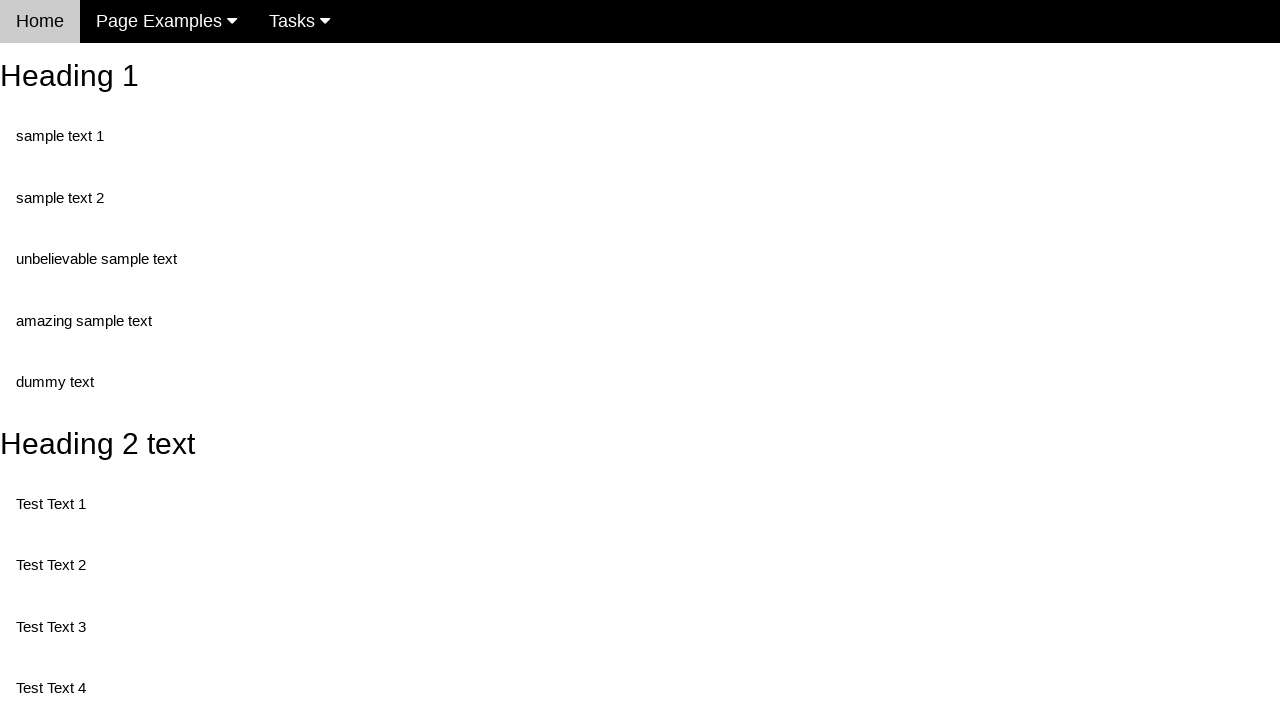

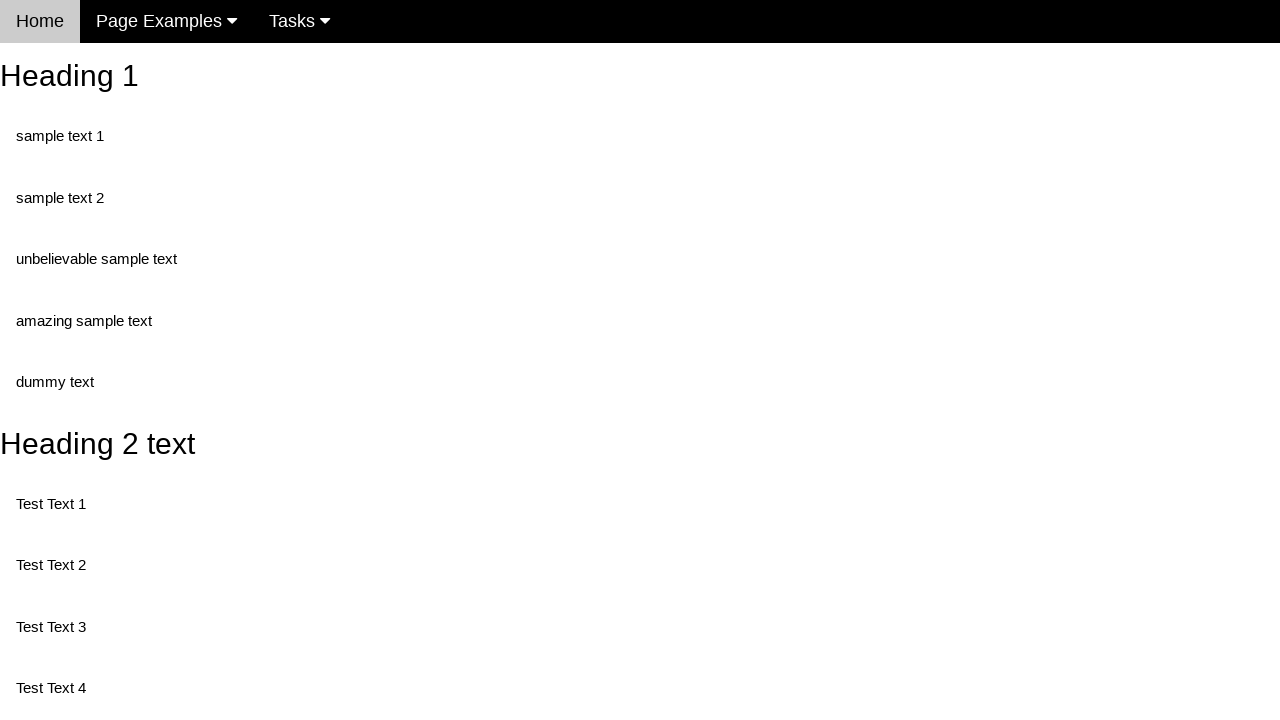